Tests drag and drop functionality on jQueryUI demo by dragging an element to a drop target

Starting URL: https://jqueryui.com/droppable/

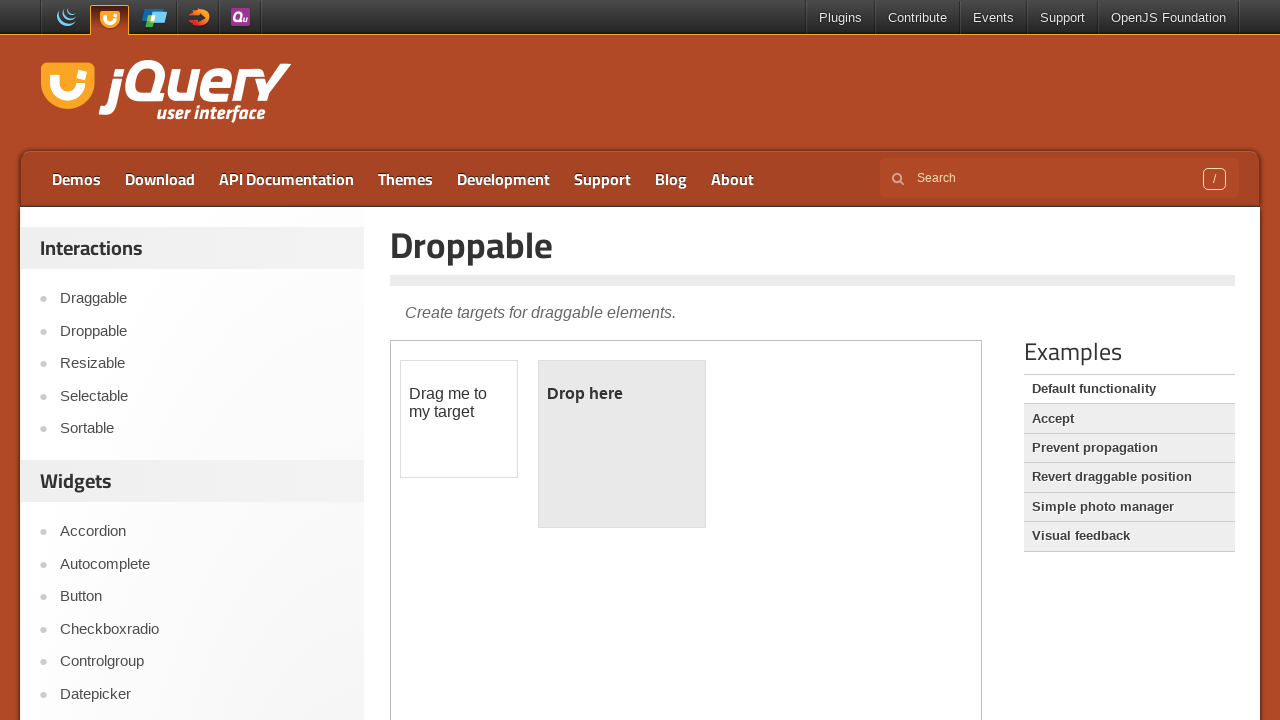

Located iframe containing jQueryUI droppable demo
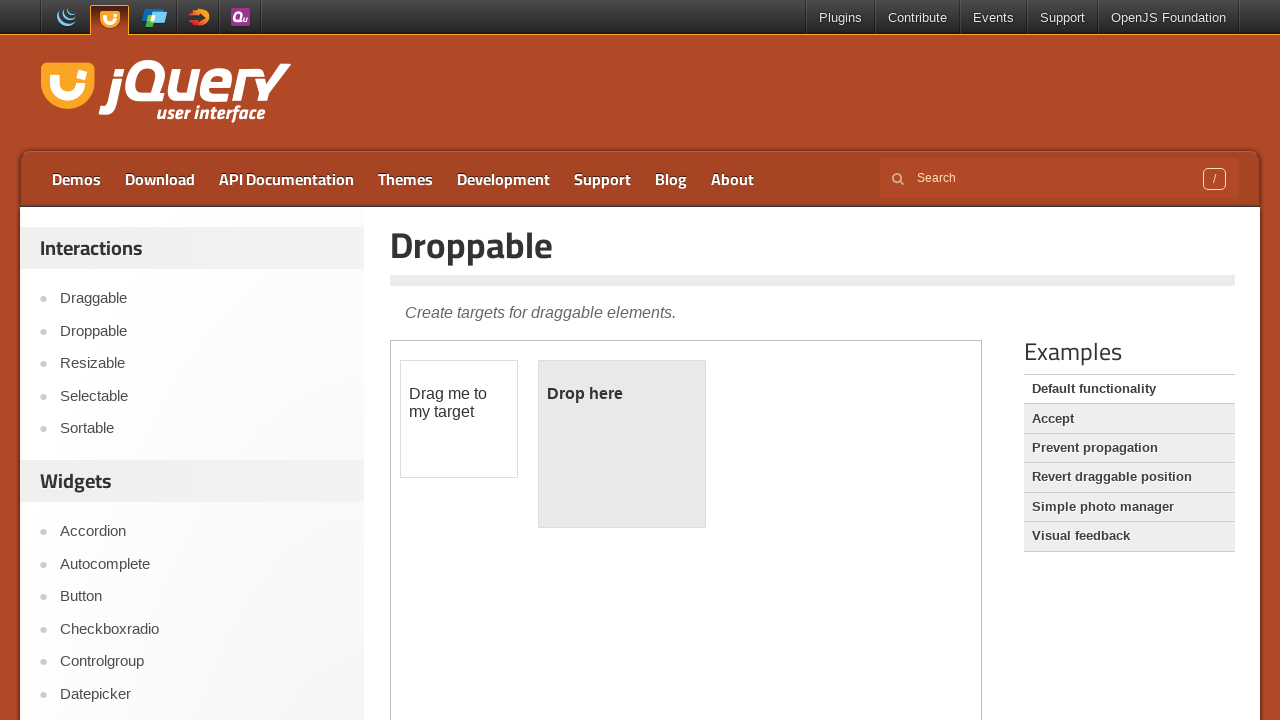

Located draggable element with id 'draggable'
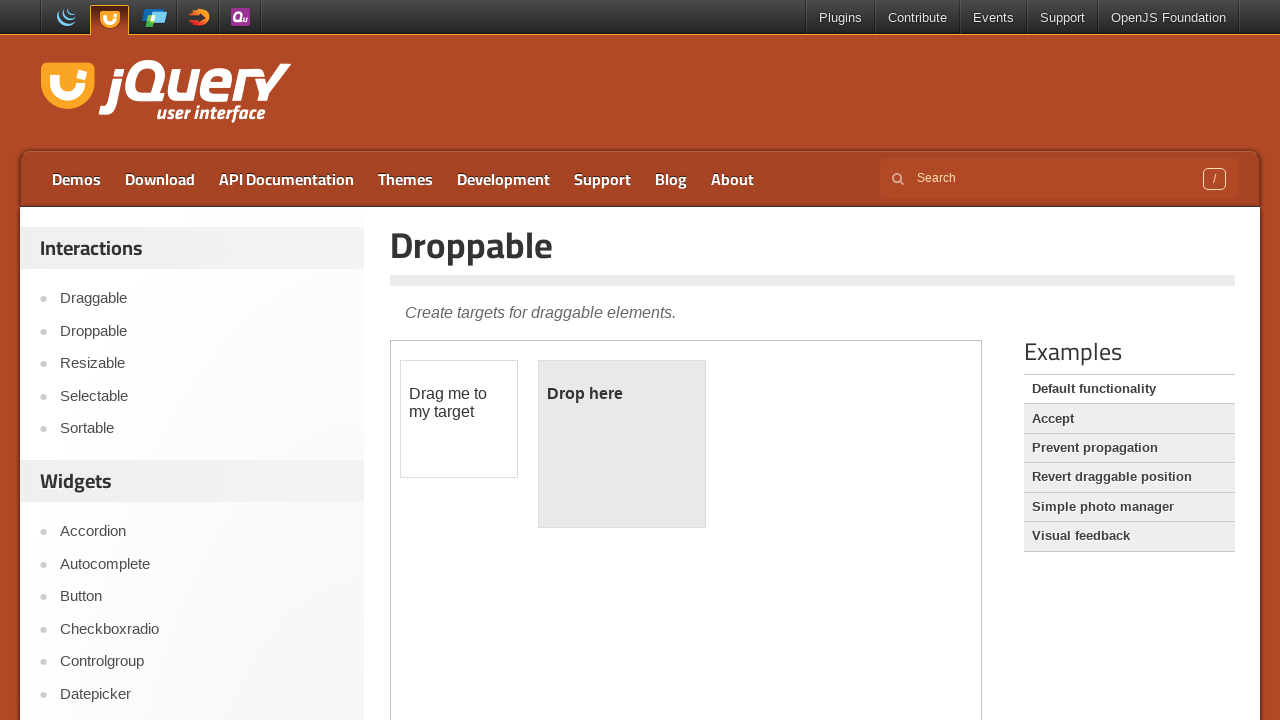

Located drop target element with id 'droppable'
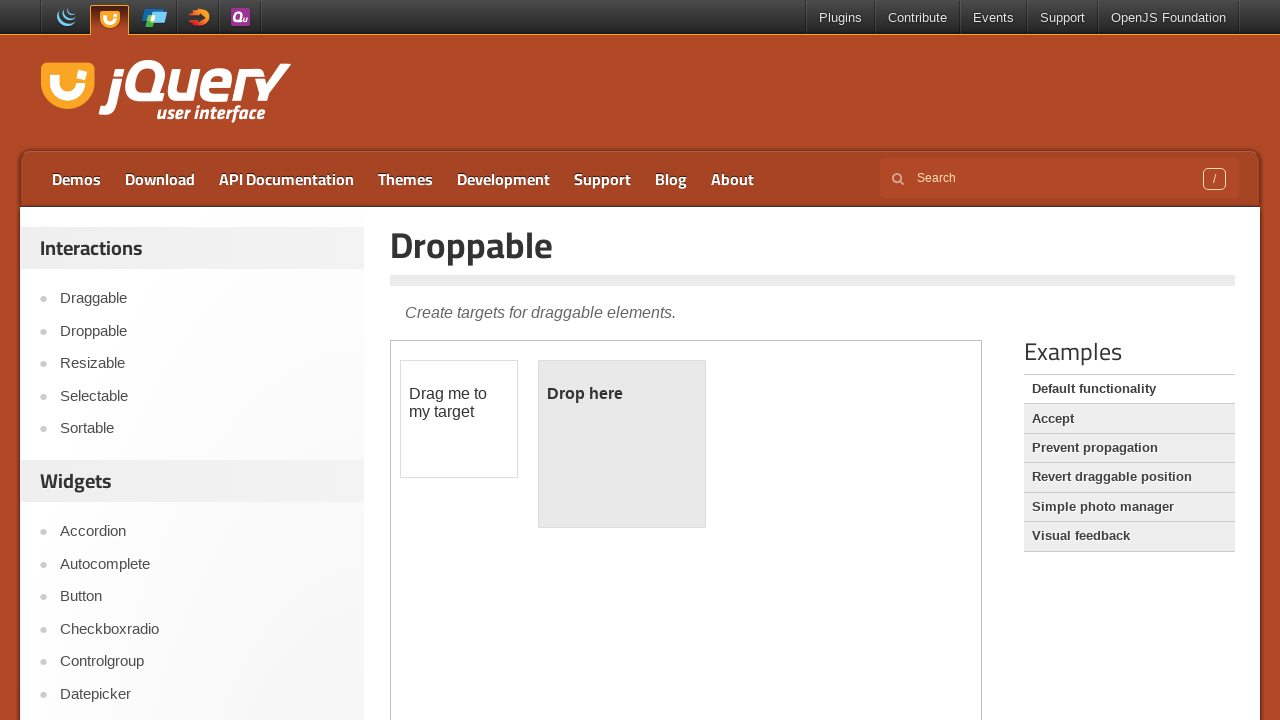

Dragged element from draggable to droppable target at (622, 444)
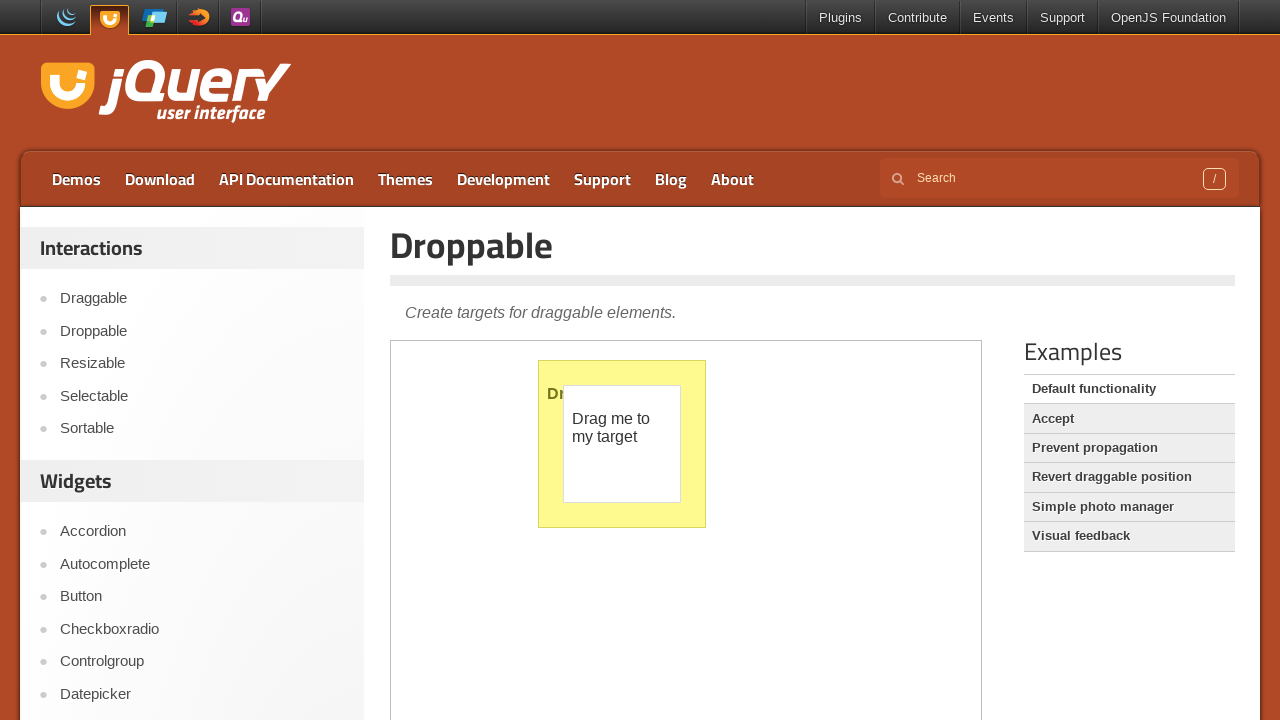

Drag and drop operation completed successfully
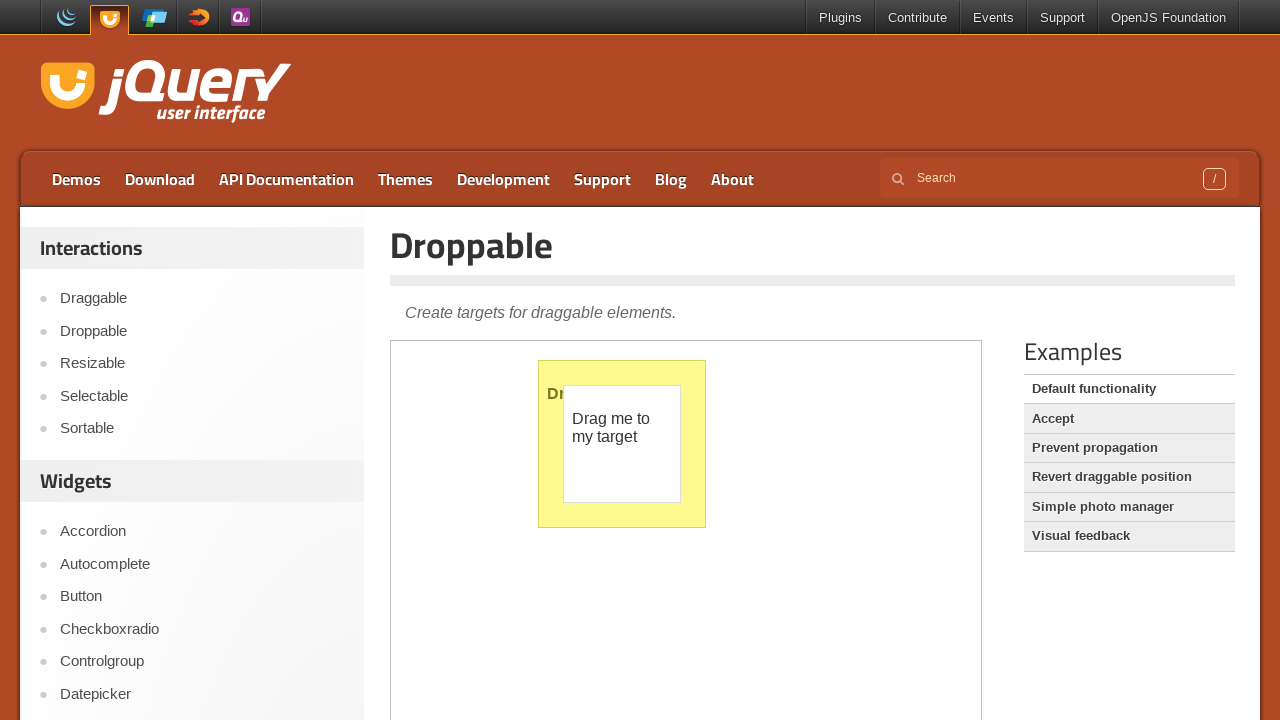

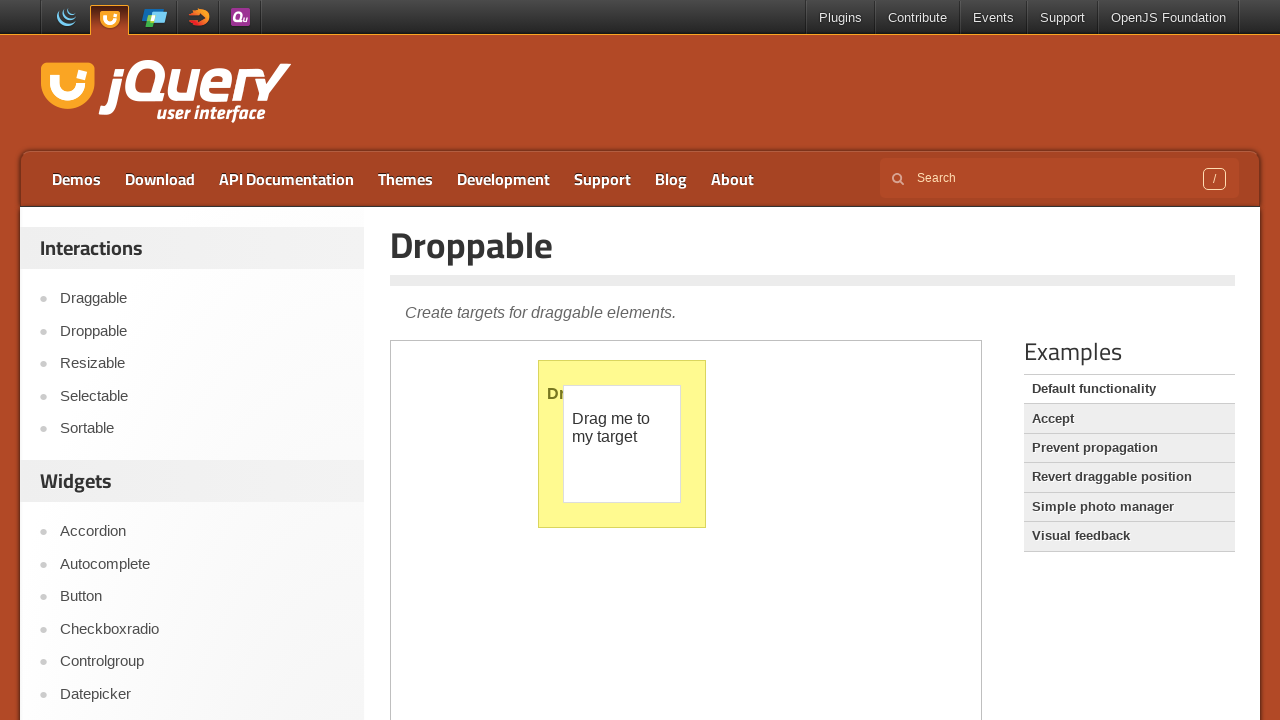